Navigates to the SauceLabs guinea pig test page and verifies the page loads successfully

Starting URL: https://saucelabs.com/test/guinea-pig

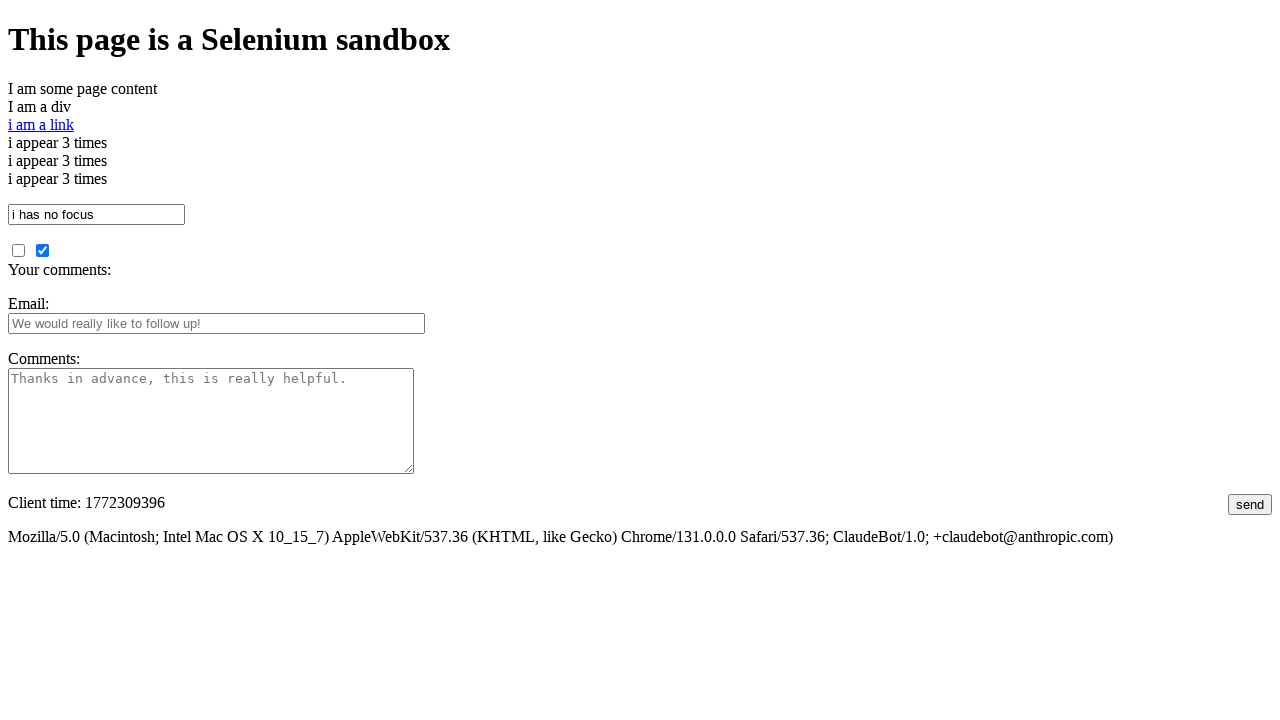

Waited for page to load with domcontentloaded state
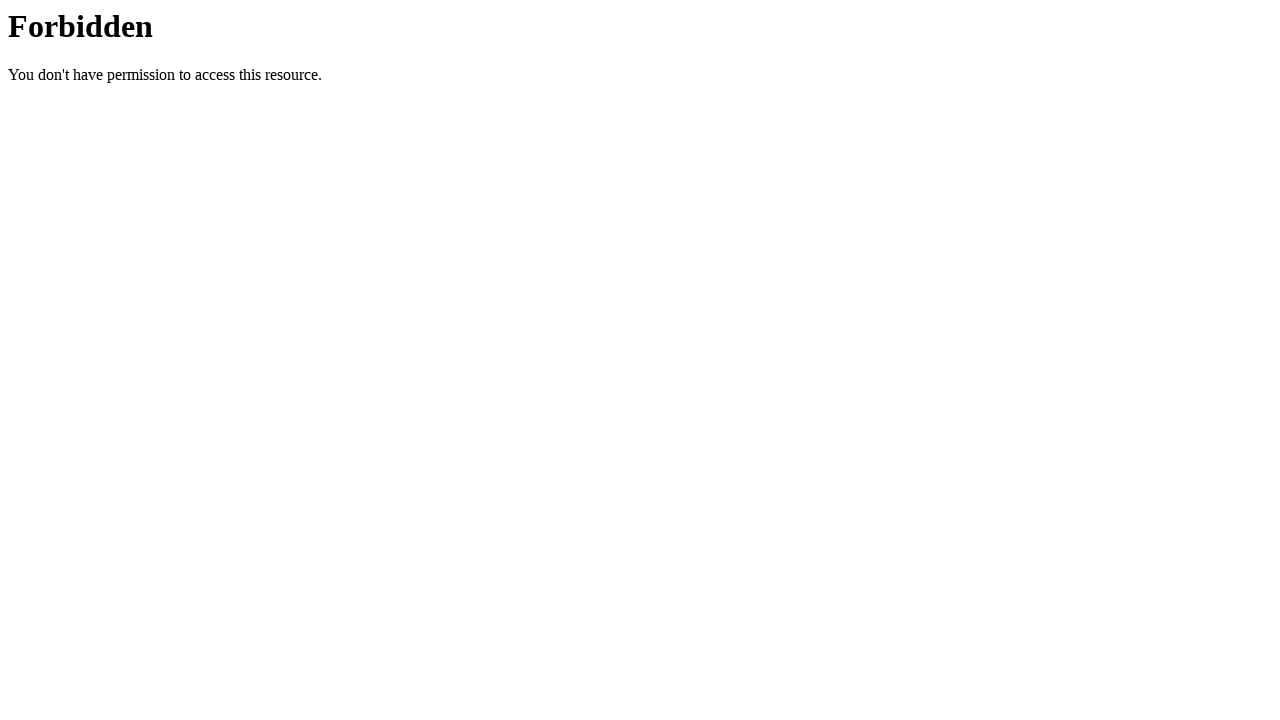

Verified URL is correct (https://www.selenium.dev/ or https://www.selenium.dev)
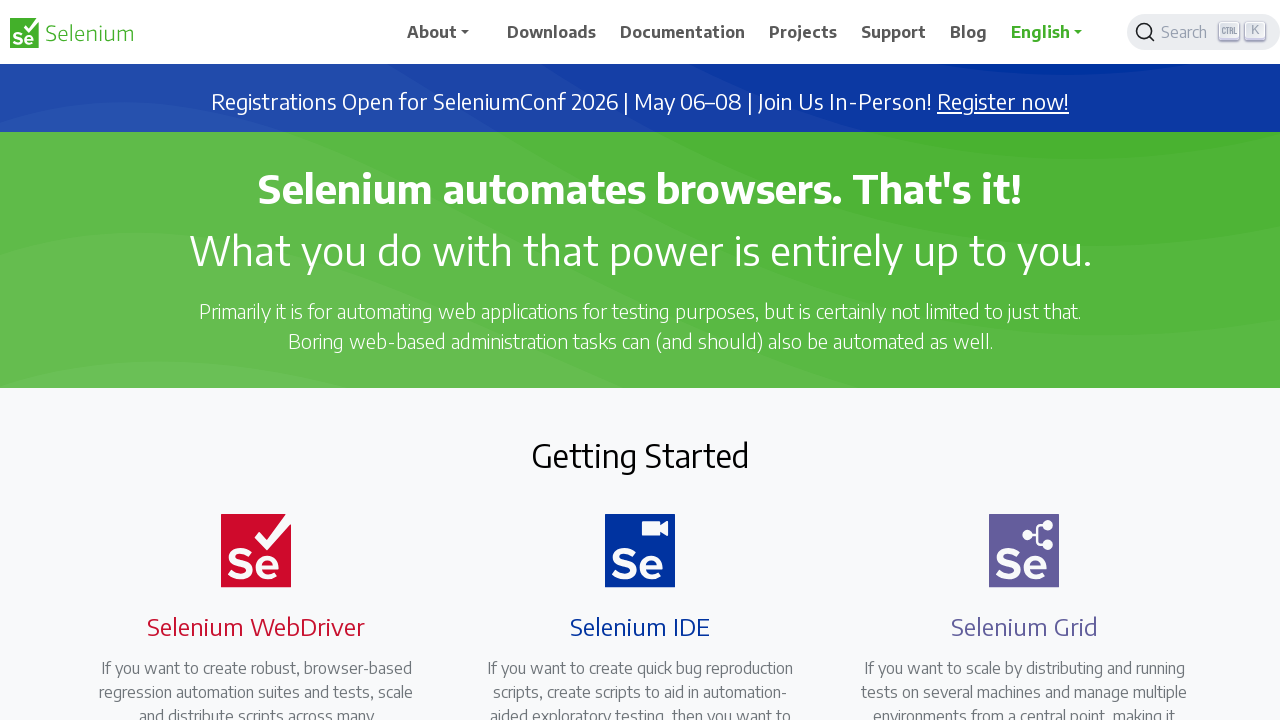

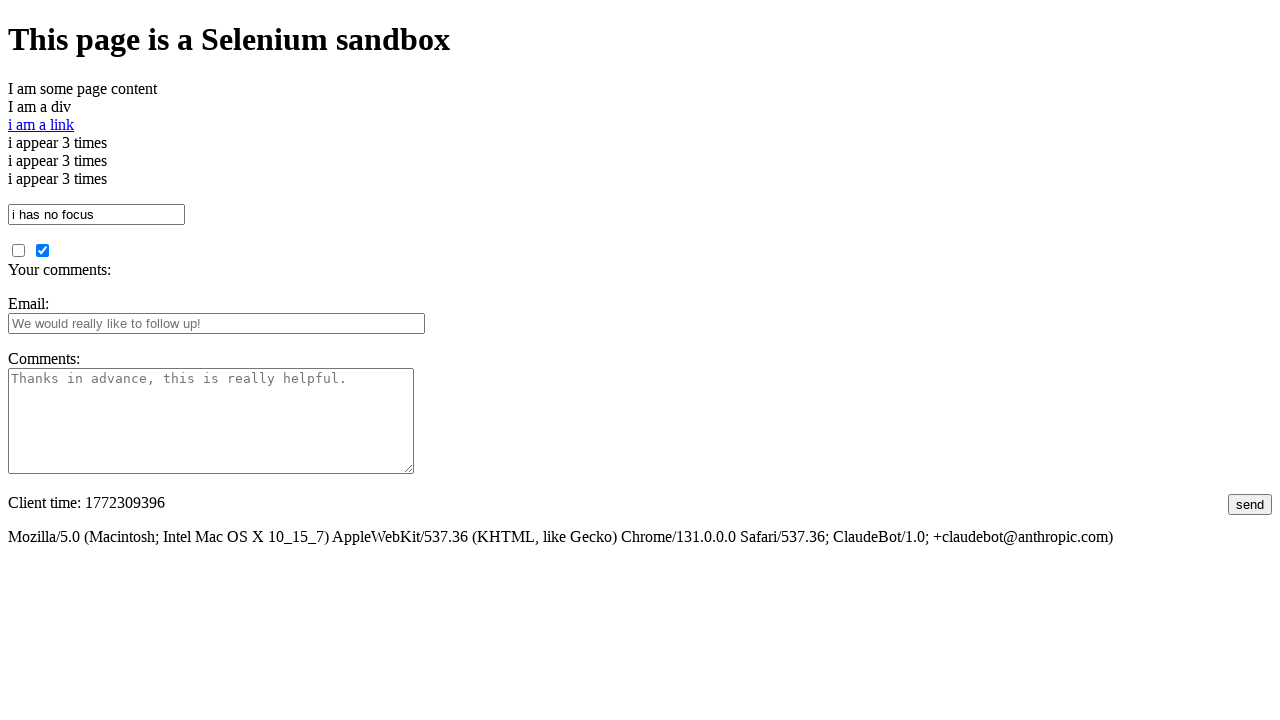